Tests progress bar by starting it, waiting for progress, stopping it, and verifying the progress value

Starting URL: https://demoqa.com/progress-bar

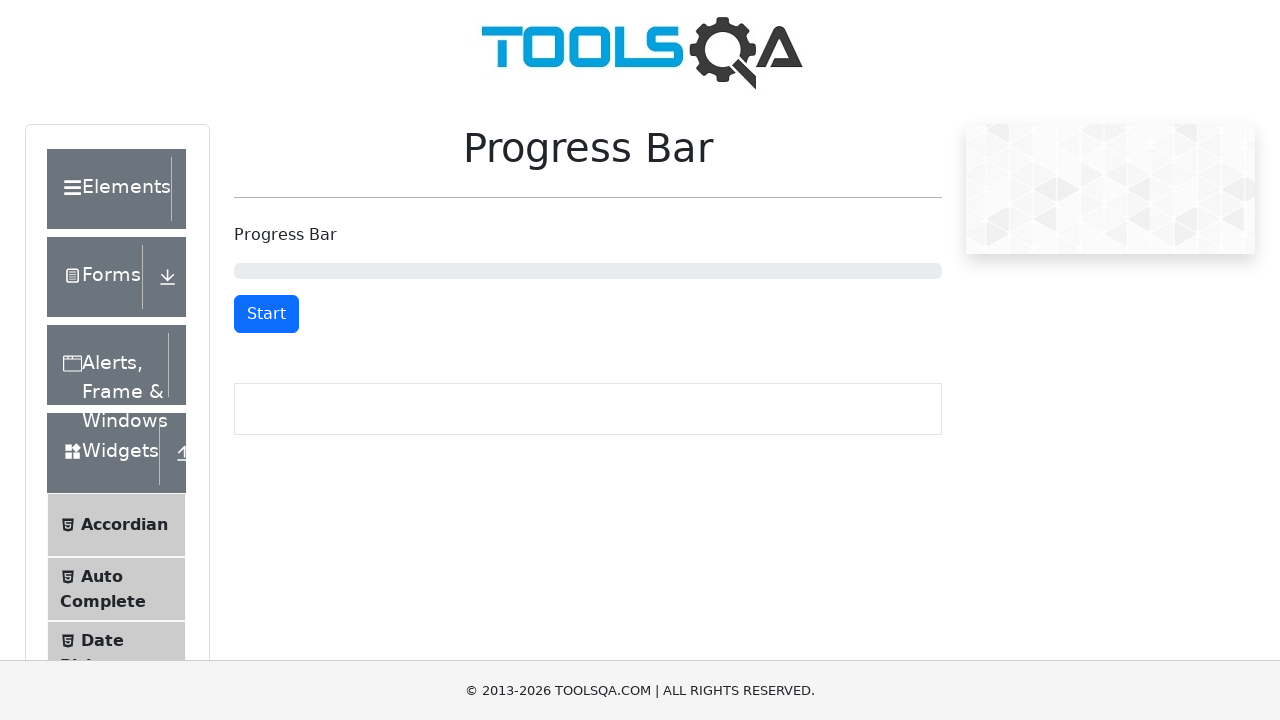

Clicked Start button to begin progress bar at (266, 314) on #startStopButton
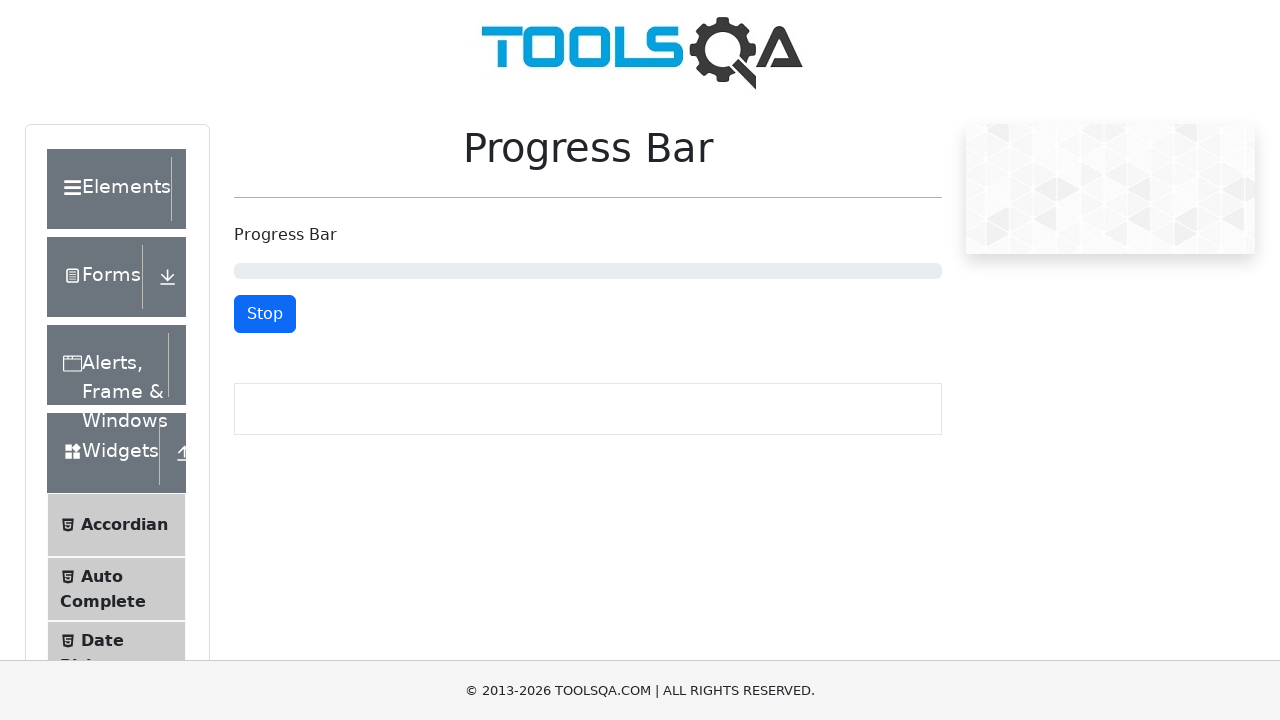

Verified button text changed to 'Stop'
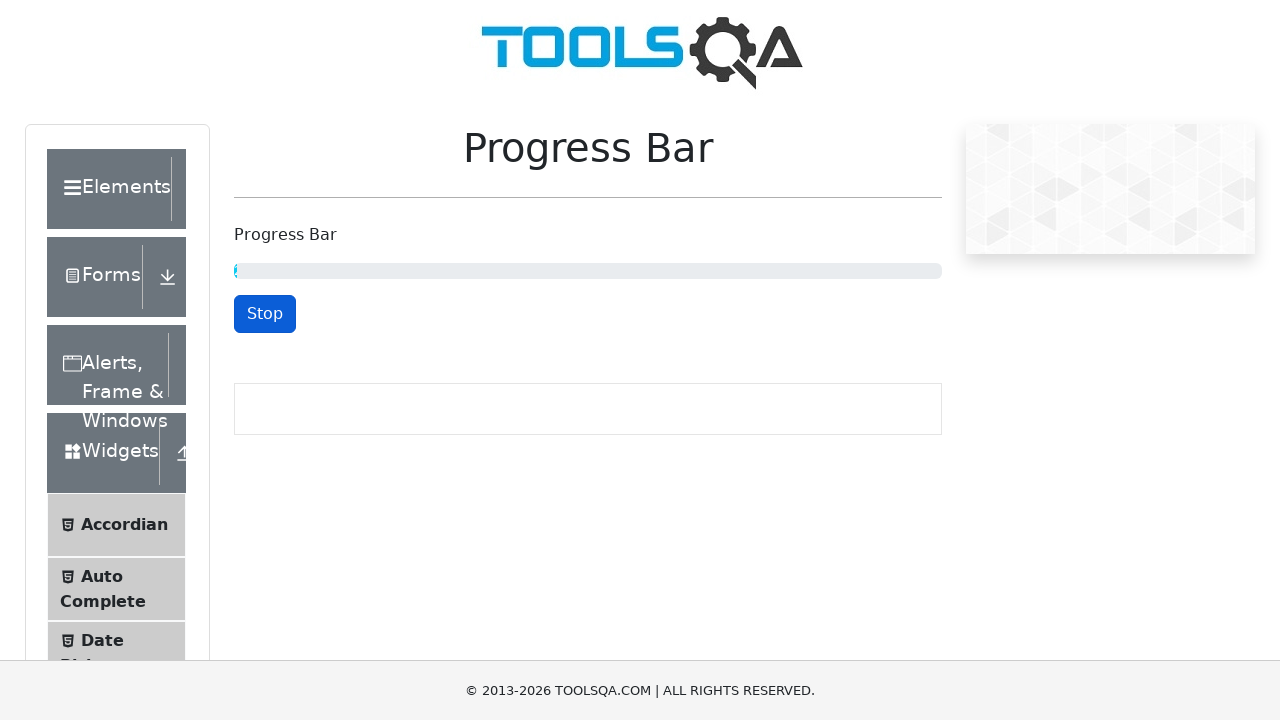

Waited 5 seconds for progress bar to advance
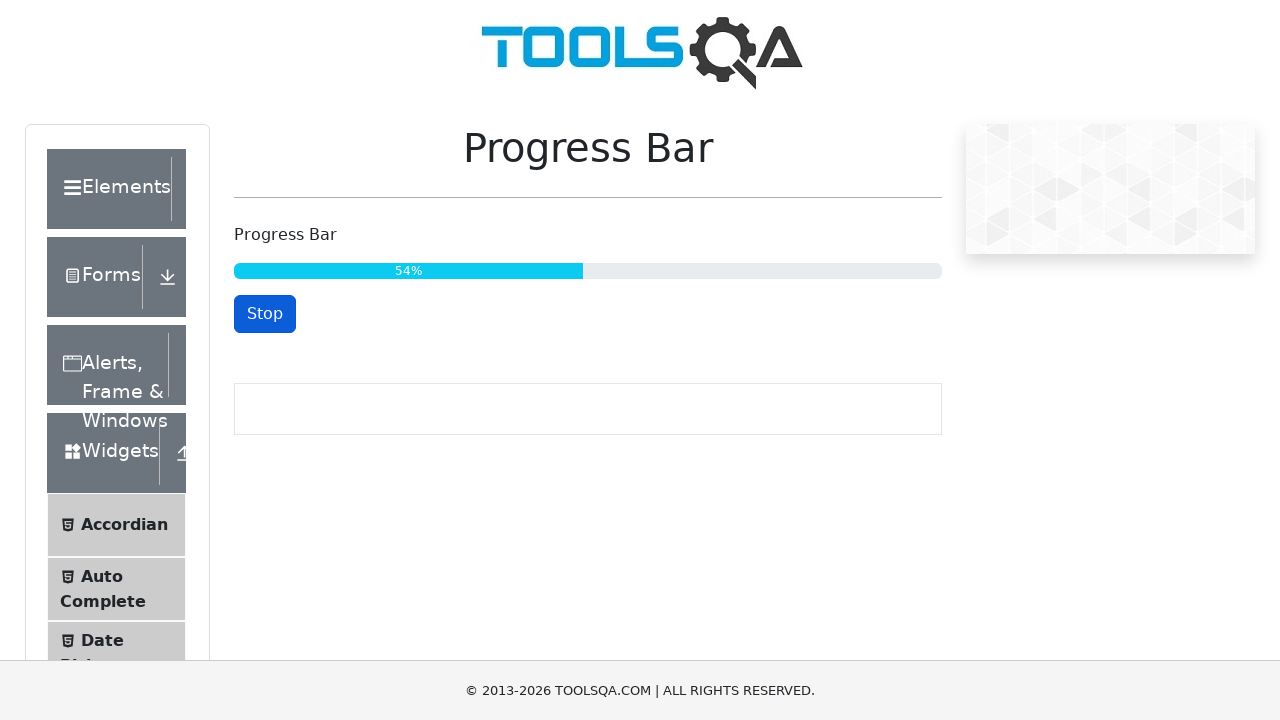

Clicked Stop button to halt progress bar at (265, 314) on #startStopButton
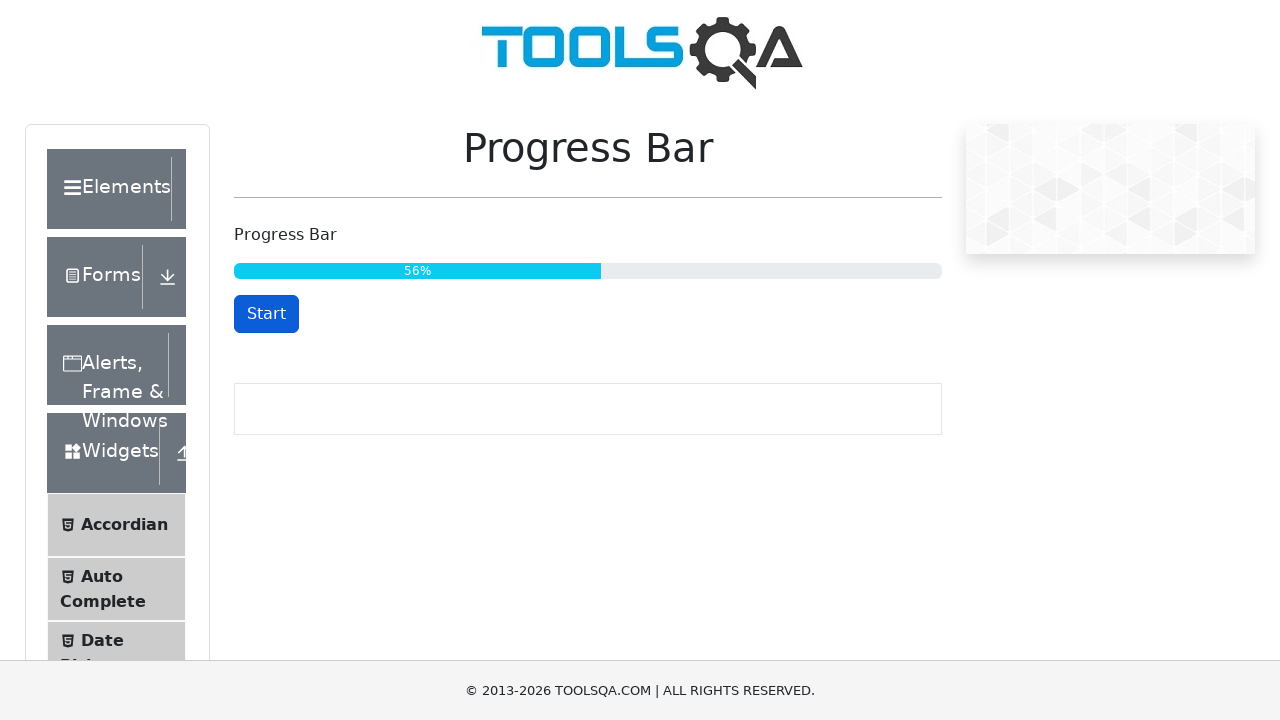

Retrieved progress bar value: 56
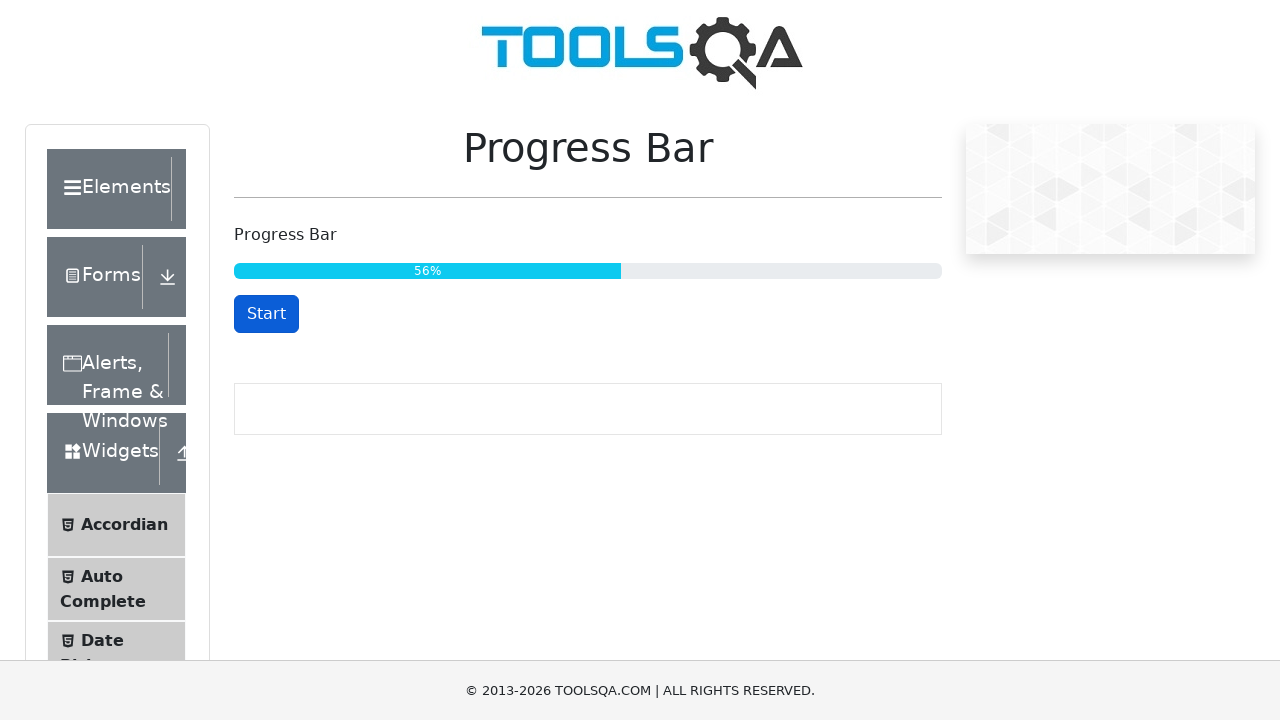

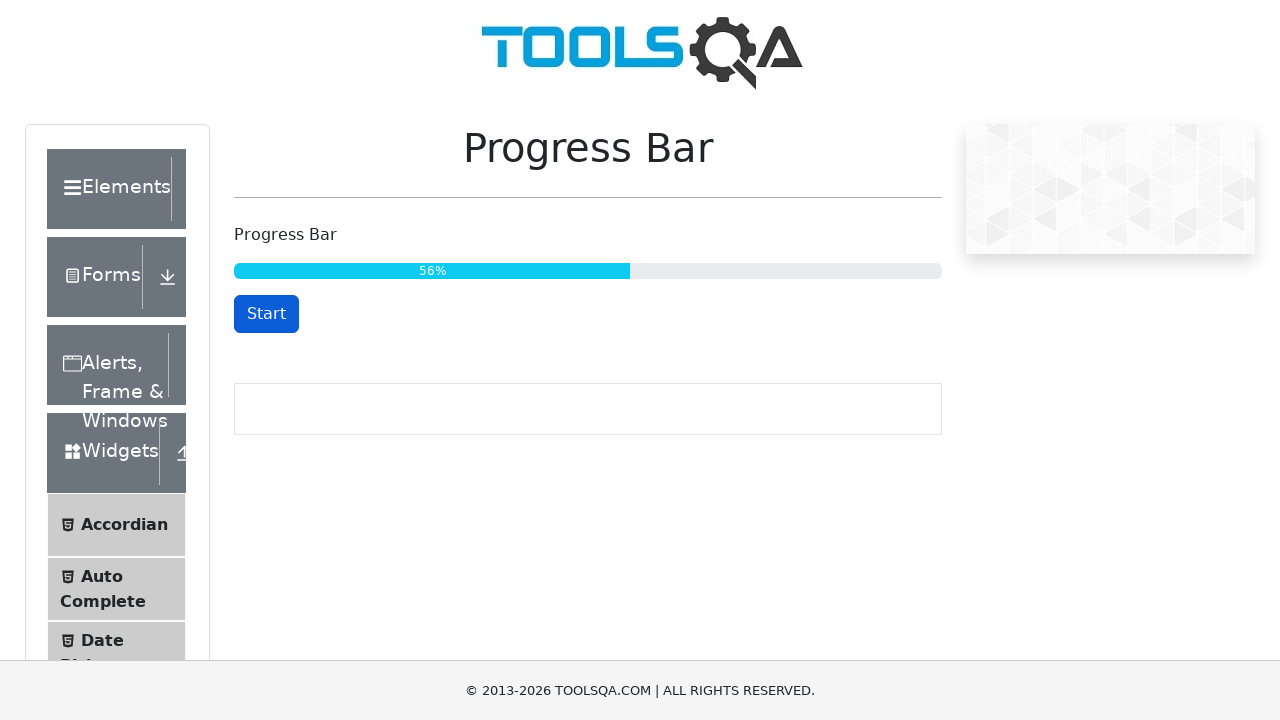